Tests the subscription feature on the Automation Exercise website by scrolling to the footer, entering an email address, and verifying successful subscription

Starting URL: http://automationexercise.com

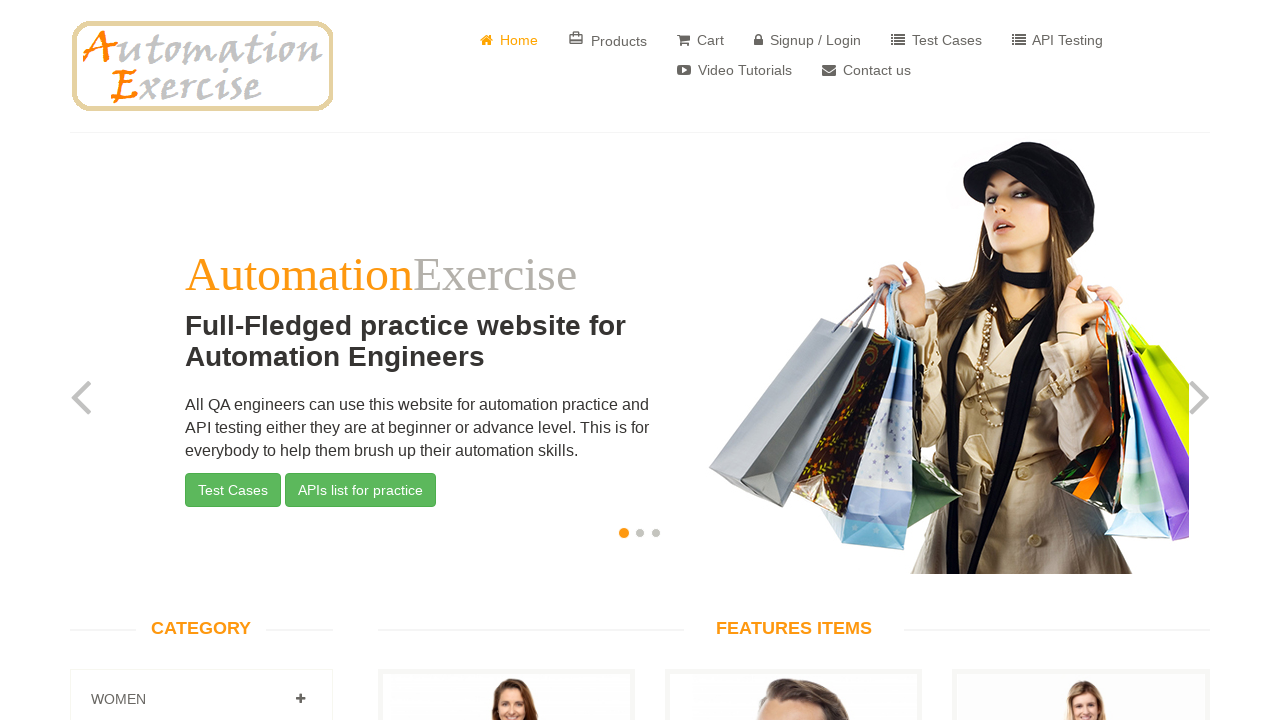

Verified home page is visible by waiting for Home link
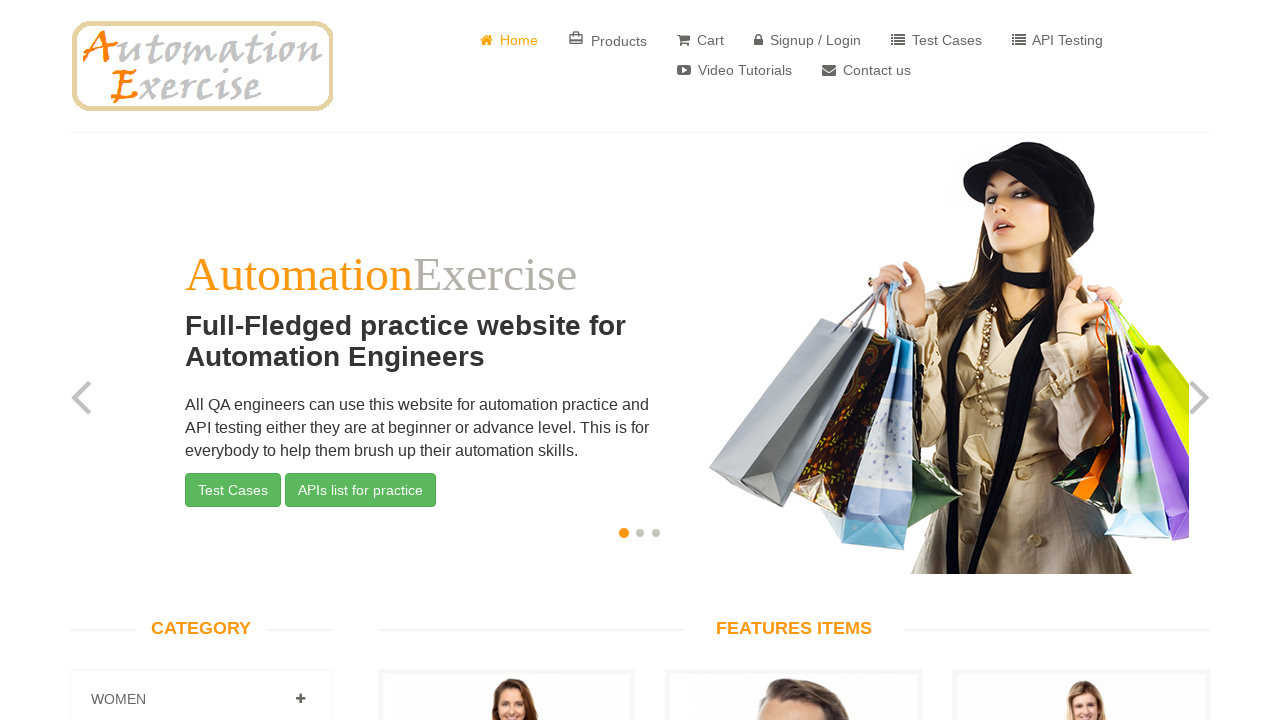

Scrolled down to footer section
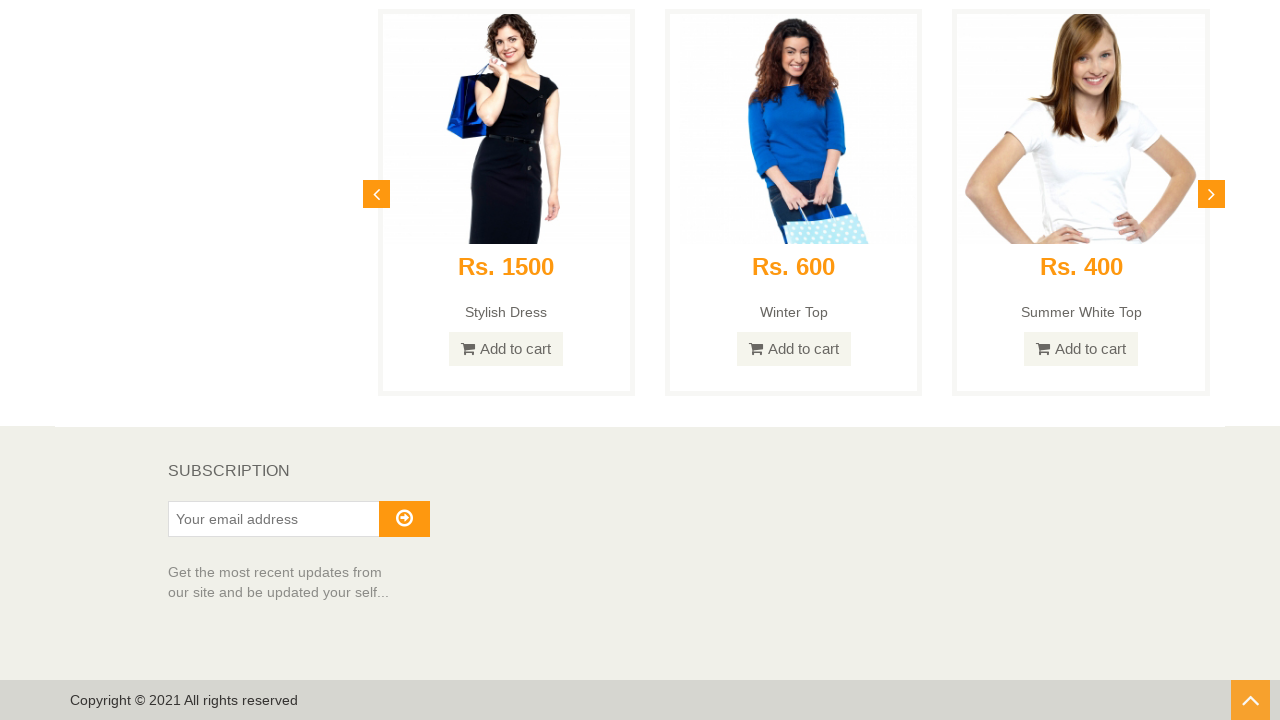

Verified Subscription heading is visible in footer
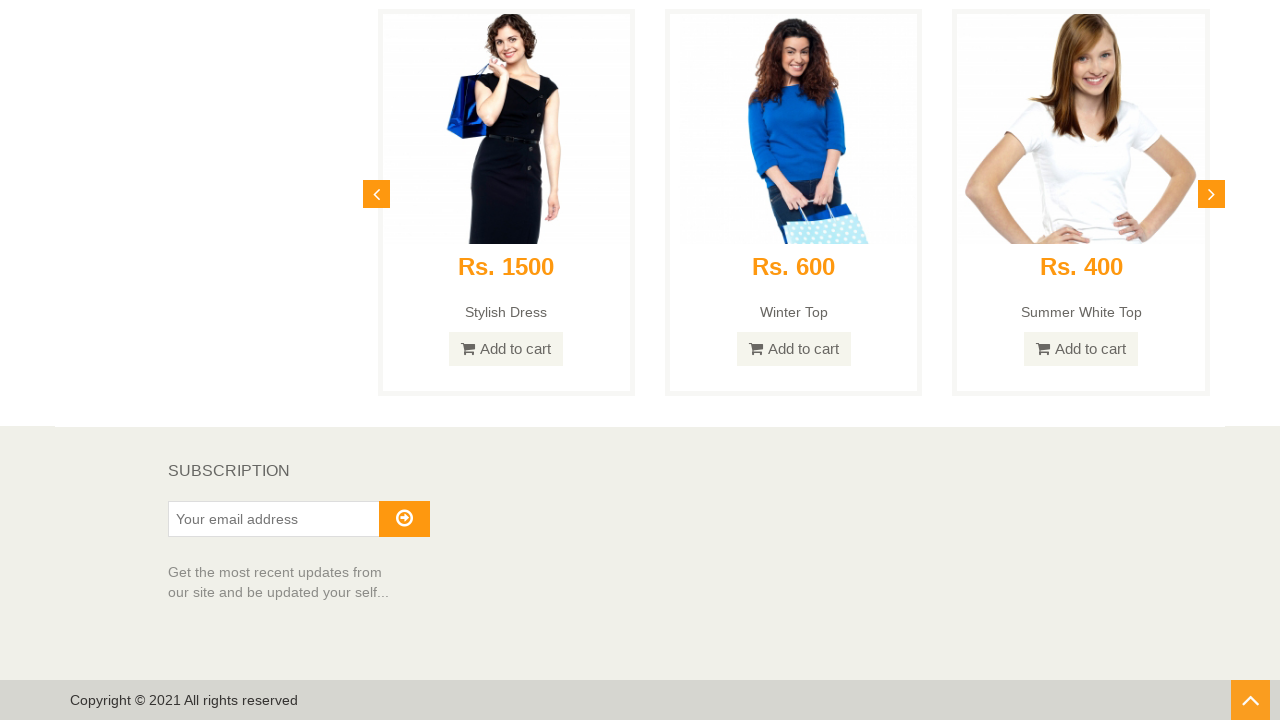

Entered email address 'testuser347@example.com' in subscription field on //input[@id='susbscribe_email']
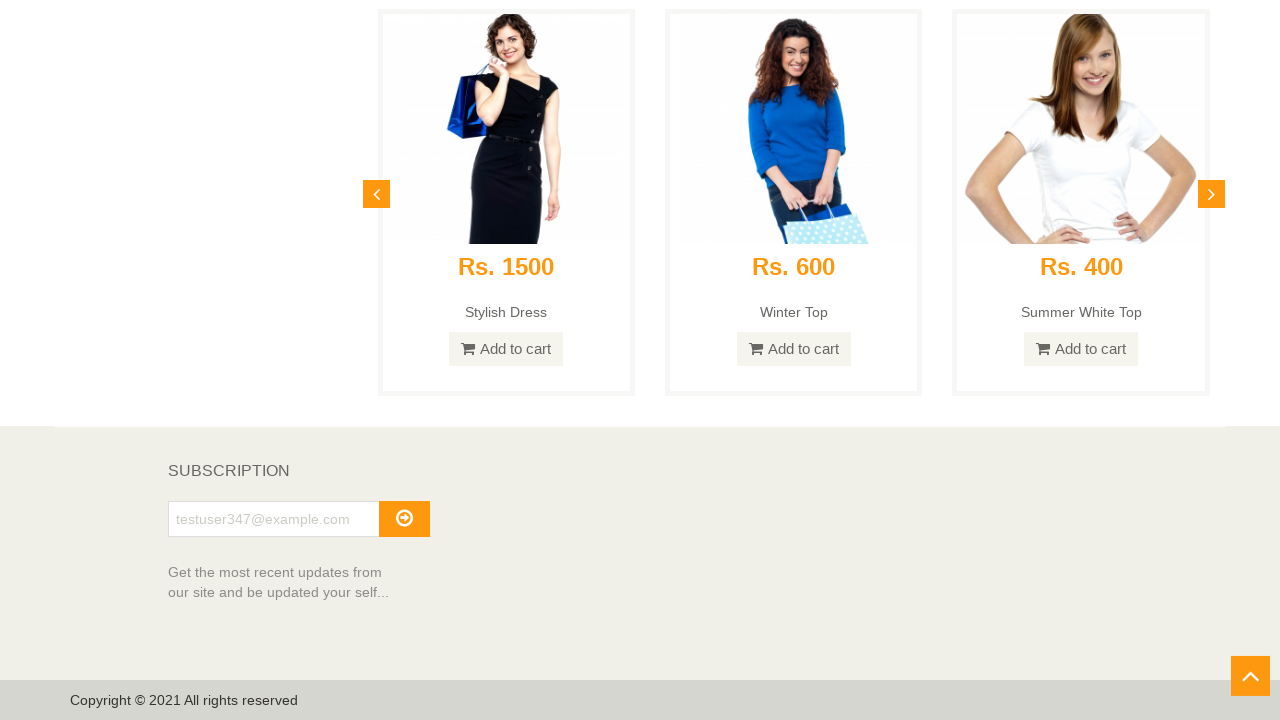

Clicked subscribe button to submit email at (404, 519) on xpath=//button[@id='subscribe']
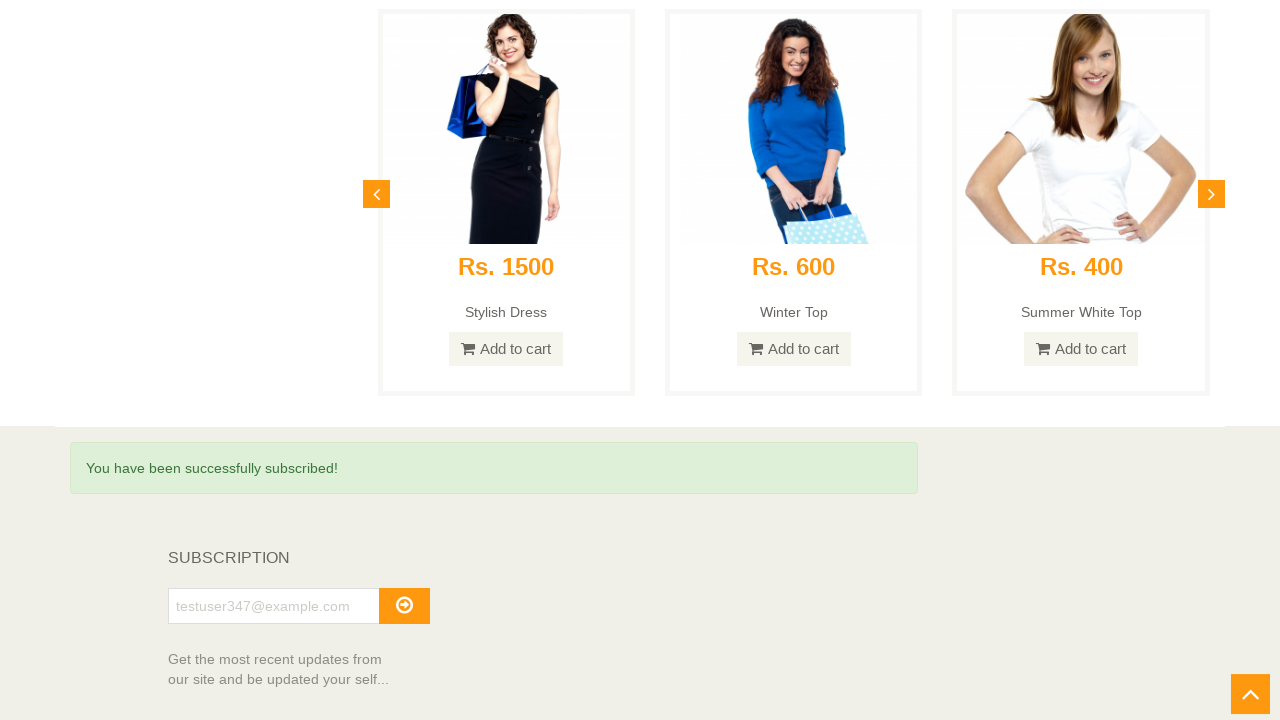

Verified successful subscription message is displayed
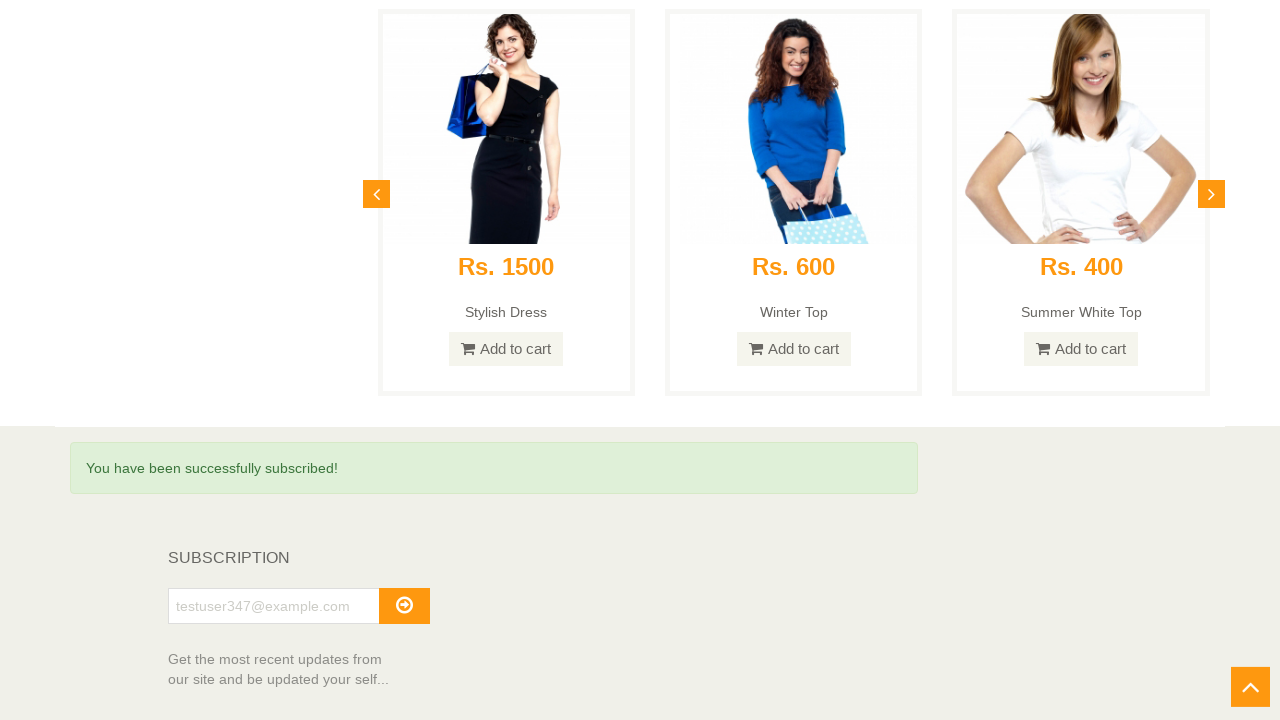

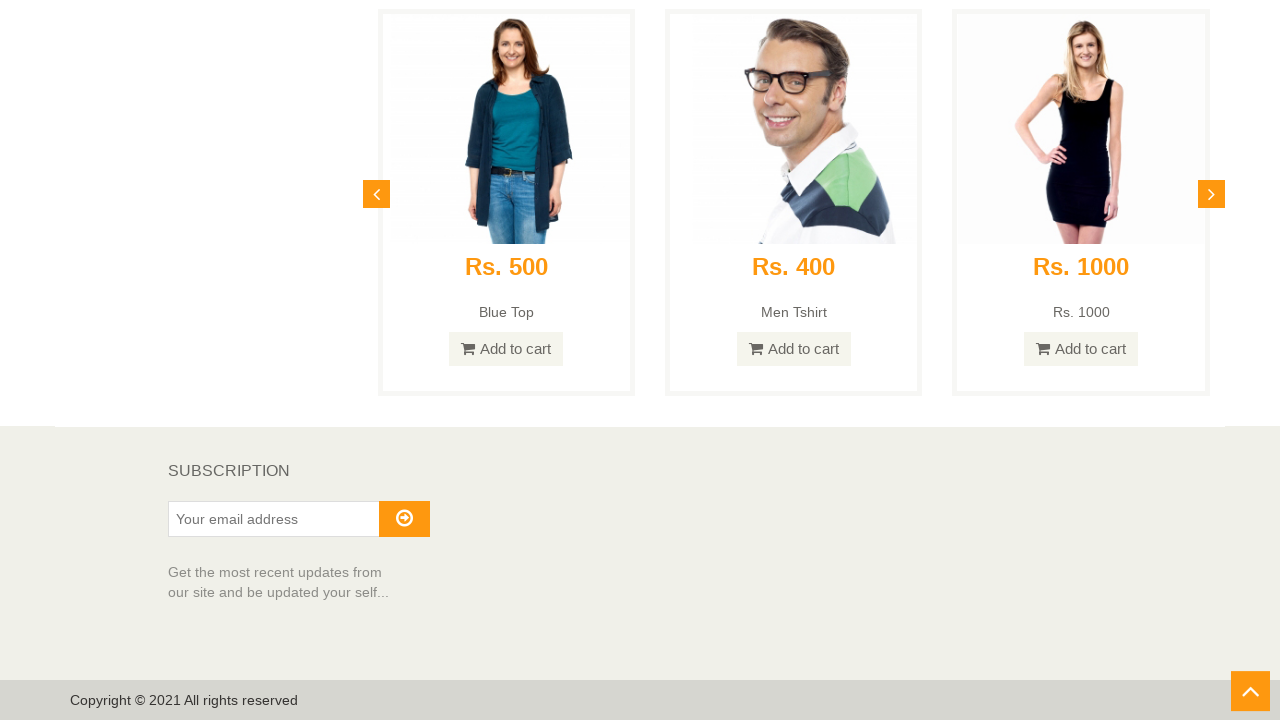